Tests a math exercise form by reading two numbers from the page, calculating their sum, selecting the result from a dropdown, and submitting the form.

Starting URL: https://suninjuly.github.io/selects1.html

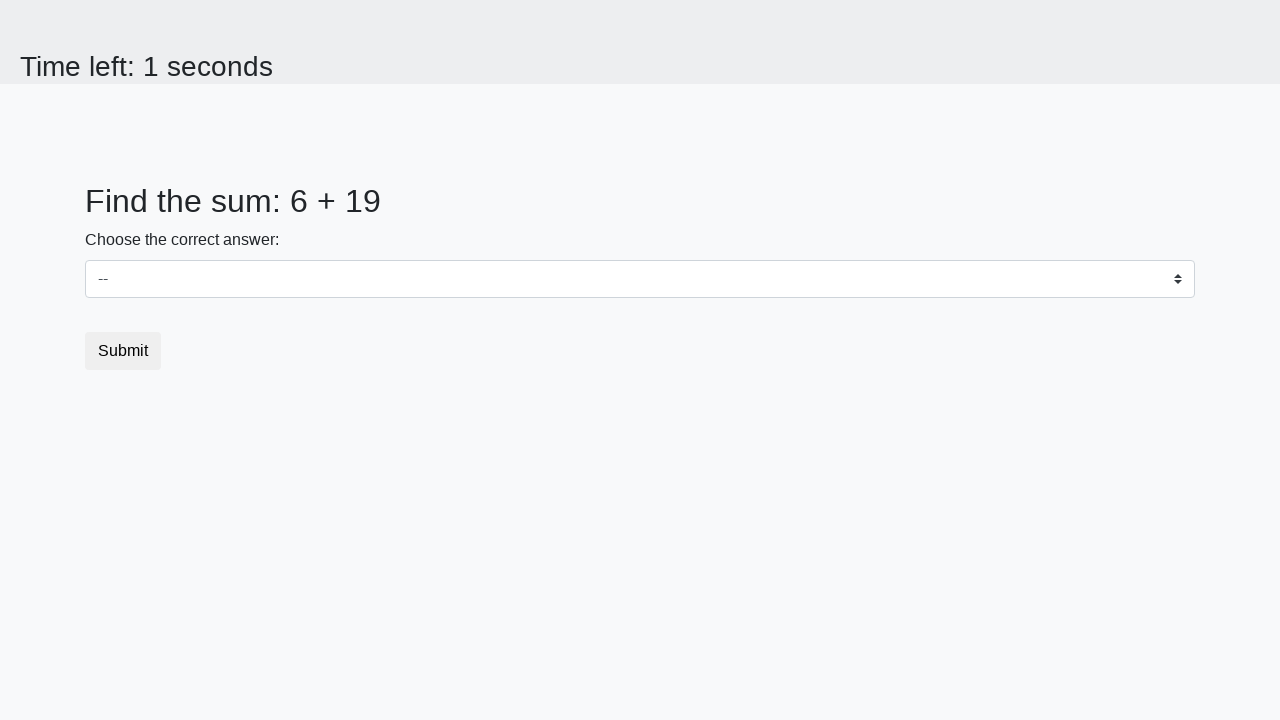

Read first number from num1 element
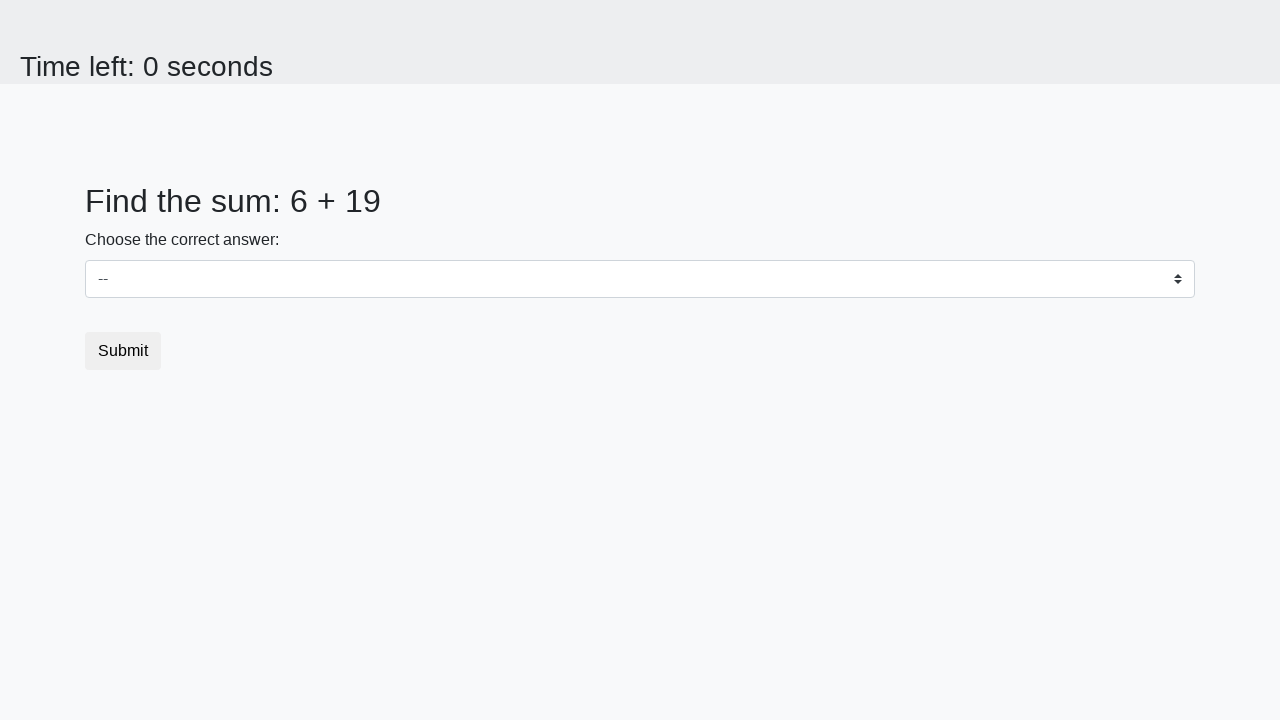

Read second number from num2 element
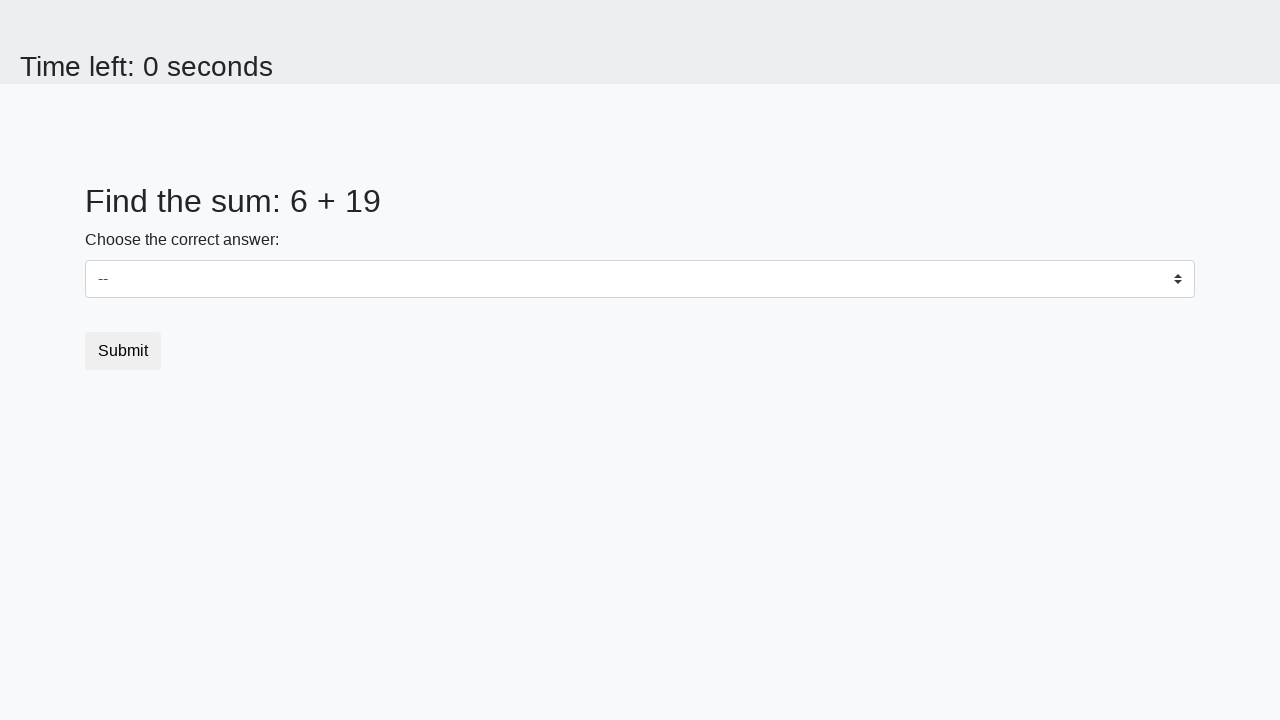

Calculated sum: 25
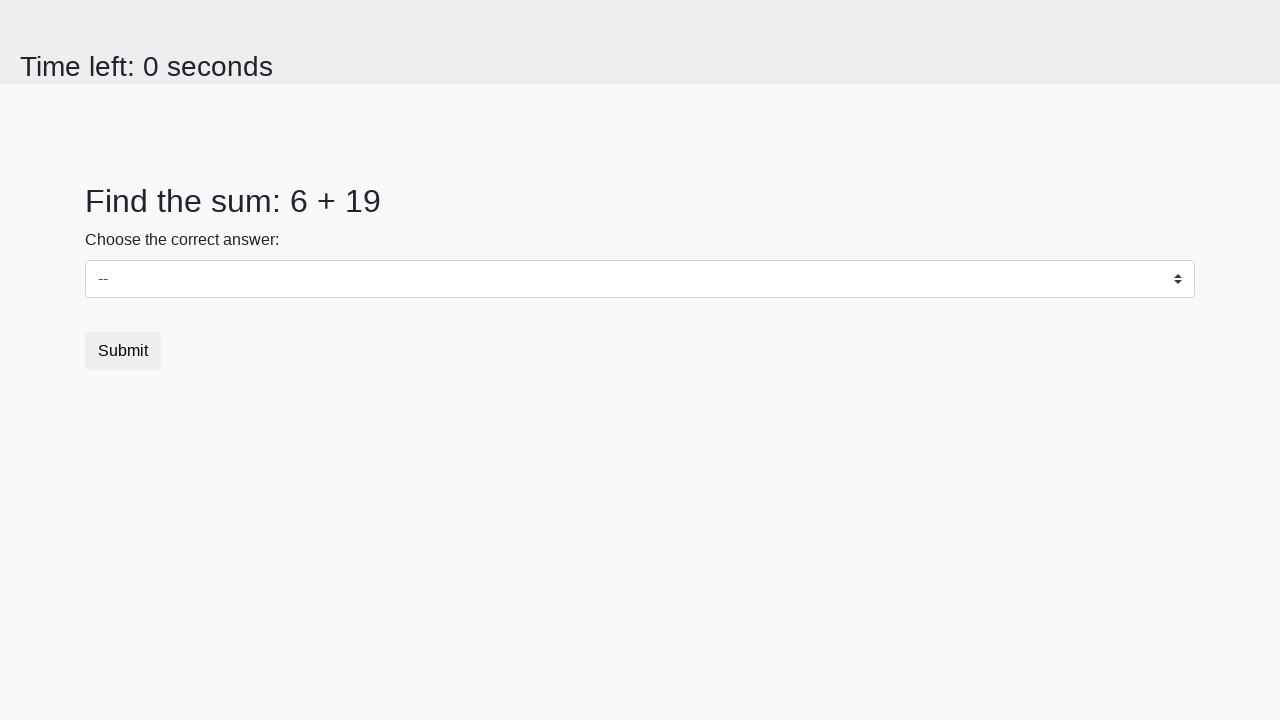

Selected calculated sum '25' from dropdown on select
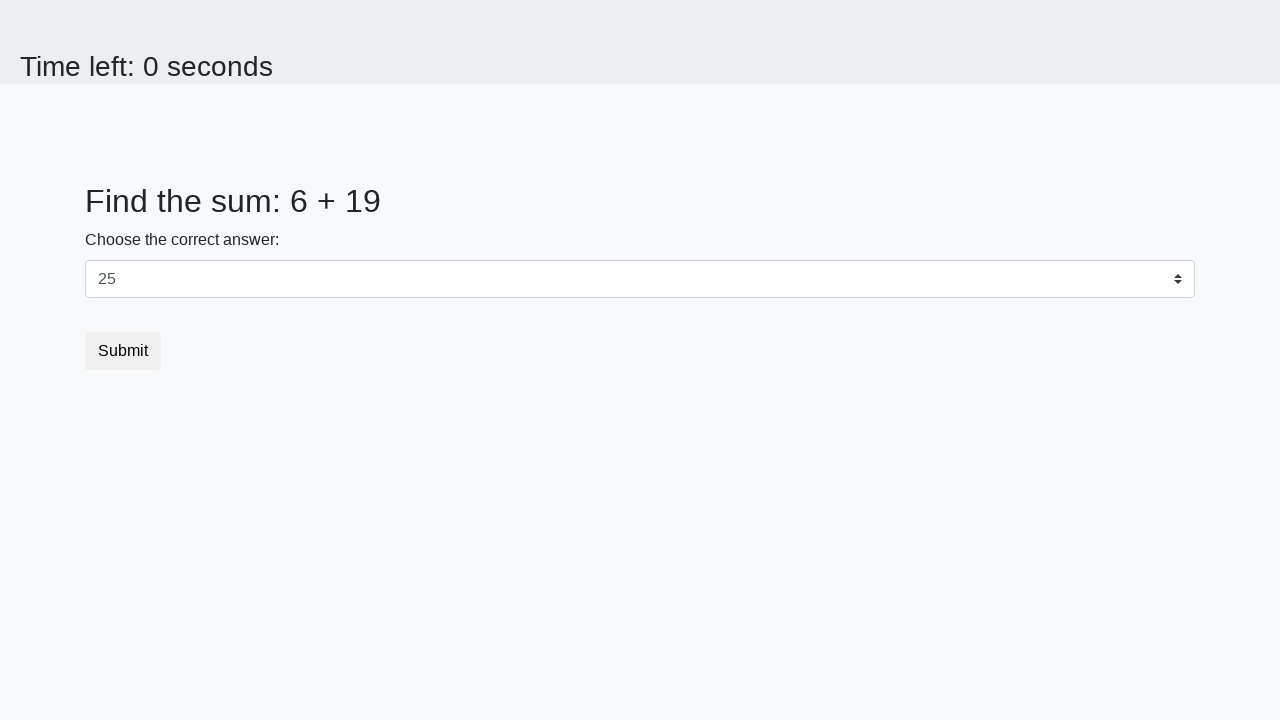

Clicked submit button at (123, 351) on button.btn
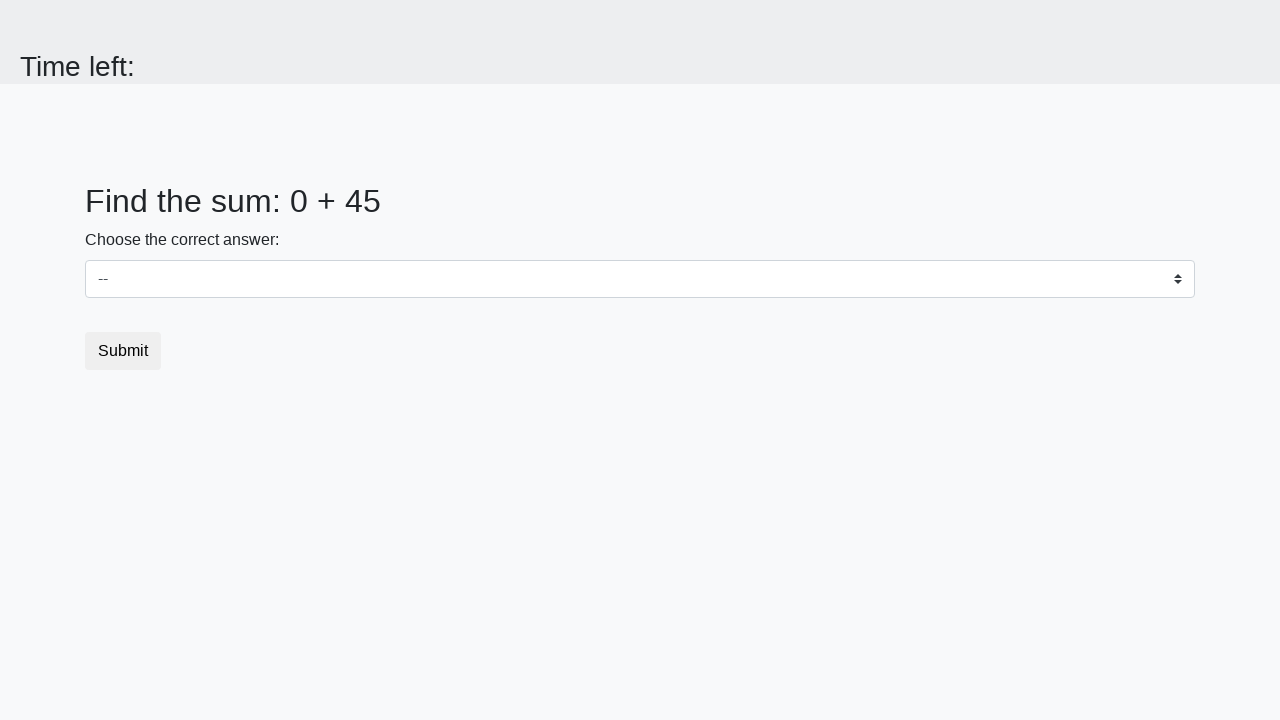

Waited for page response
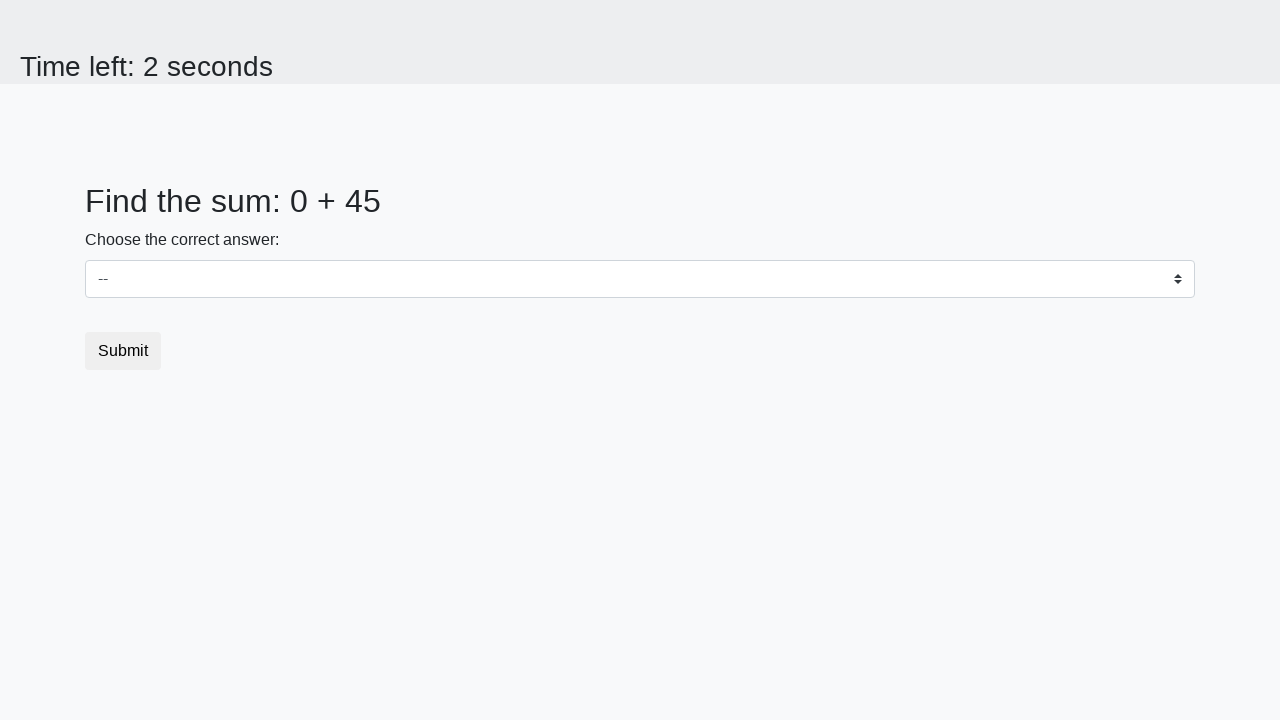

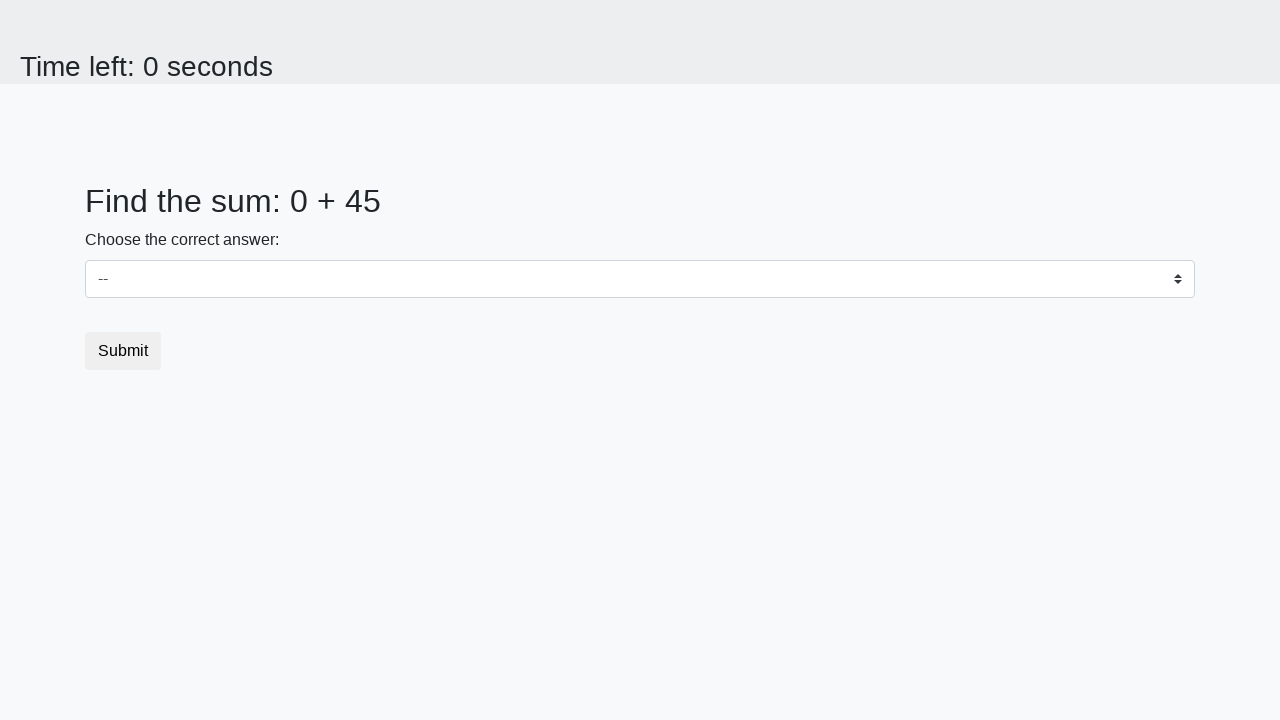